Tests product search functionality by searching for "V-Neck" and verifying the SKU and product URL

Starting URL: https://ovcharski.com/shop/

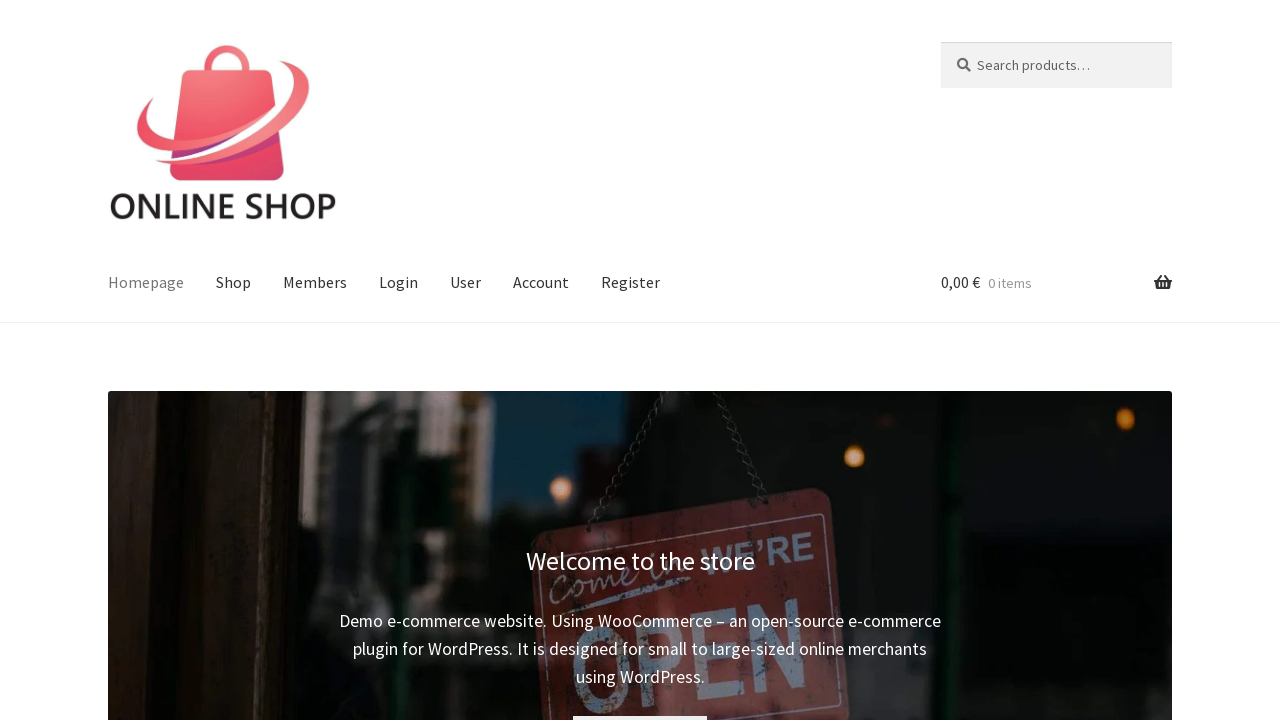

Filled search field with 'V-Neck' on #woocommerce-product-search-field-0
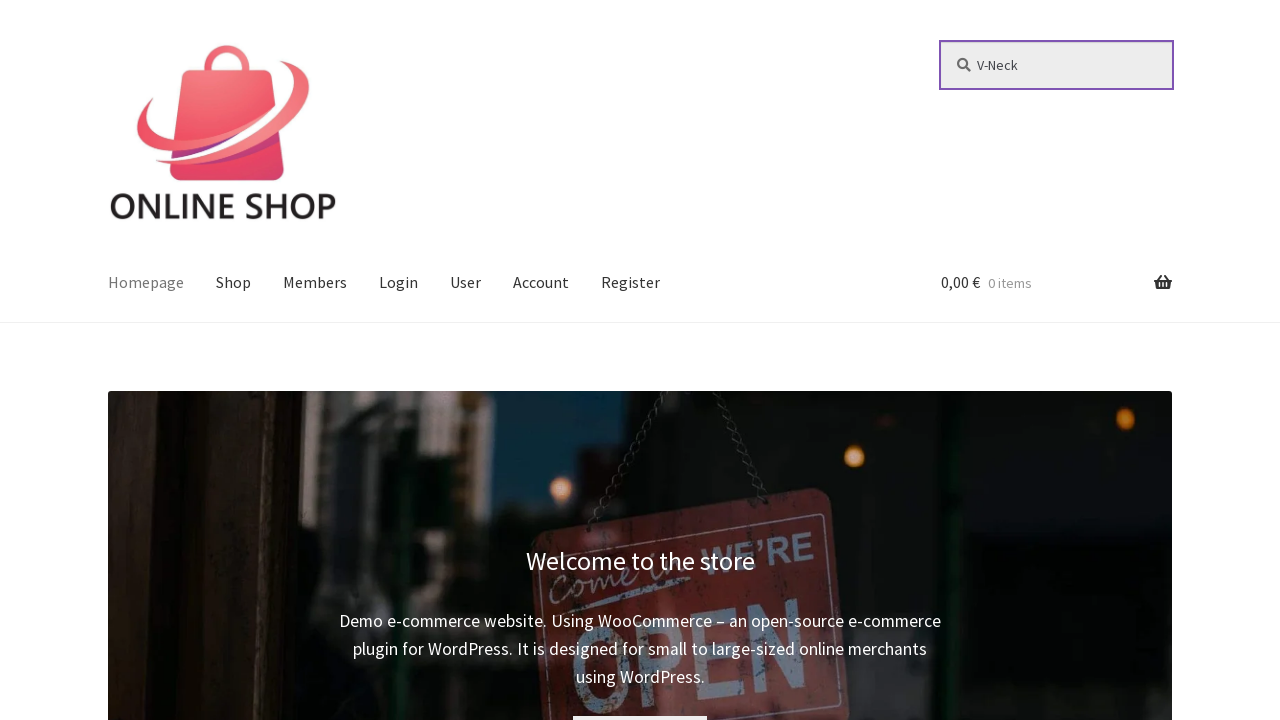

Pressed Enter to submit search for V-Neck on #woocommerce-product-search-field-0
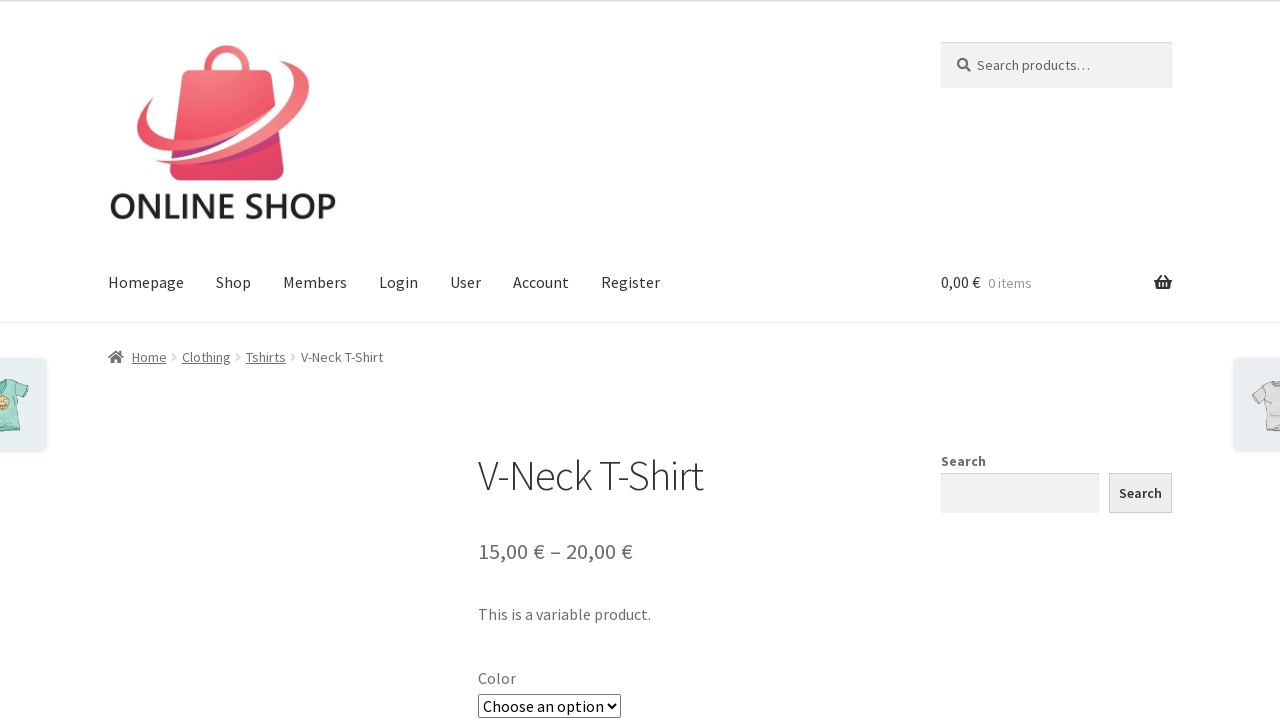

Verified SKU 'woo-vneck-tee' is visible in search results
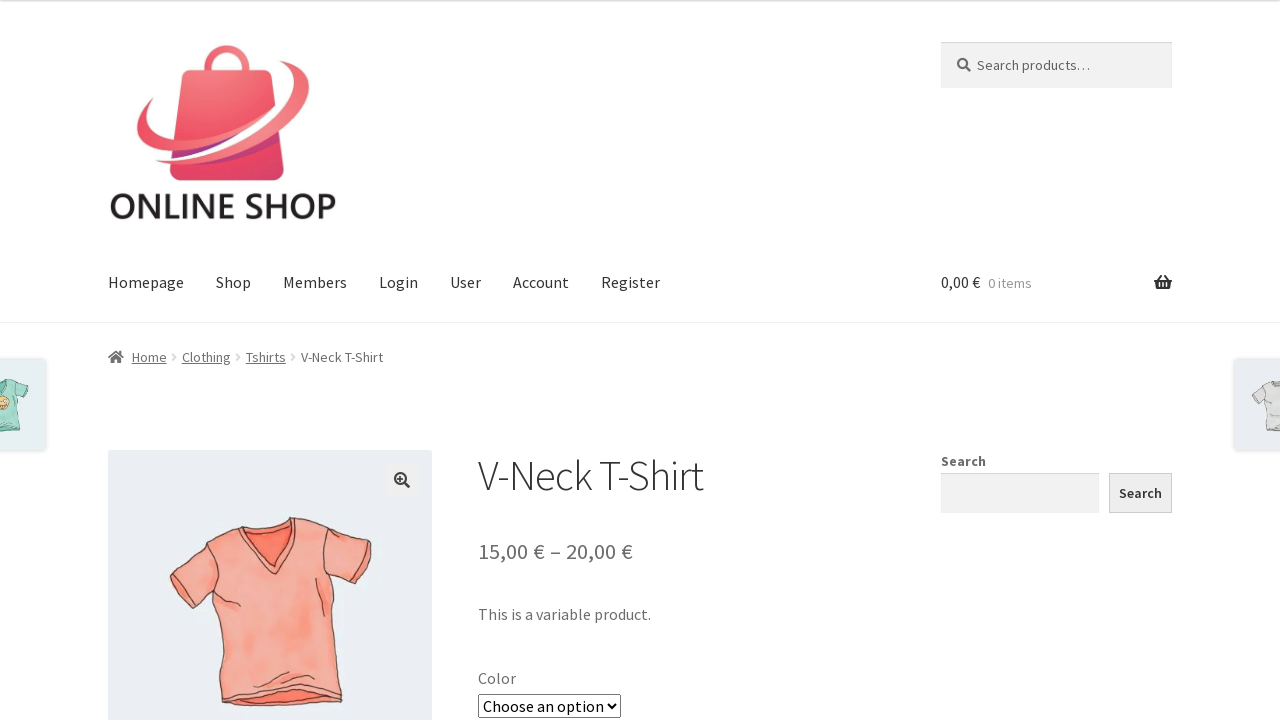

Verified product URL matches expected V-Neck T-Shirt product page
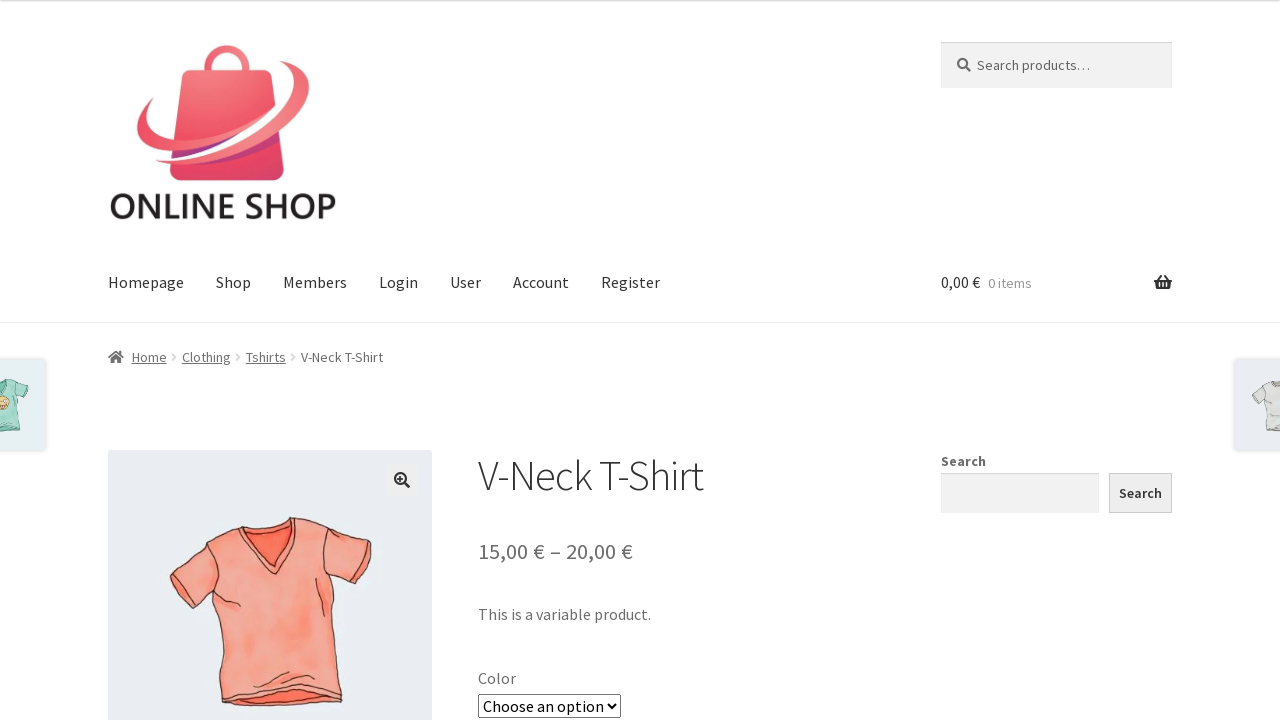

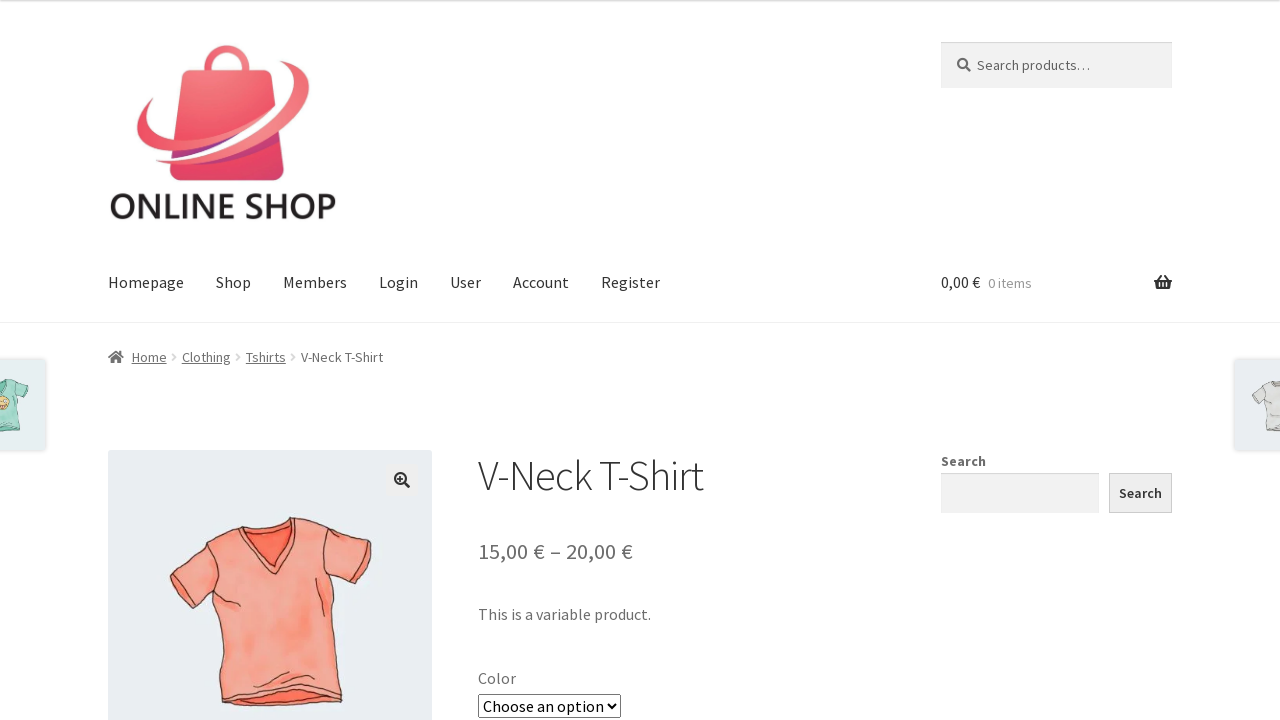